Tests iframe interaction by switching to an iframe, appending text to a text editor, then switching back to verify a main page element exists

Starting URL: https://the-internet.herokuapp.com/iframe

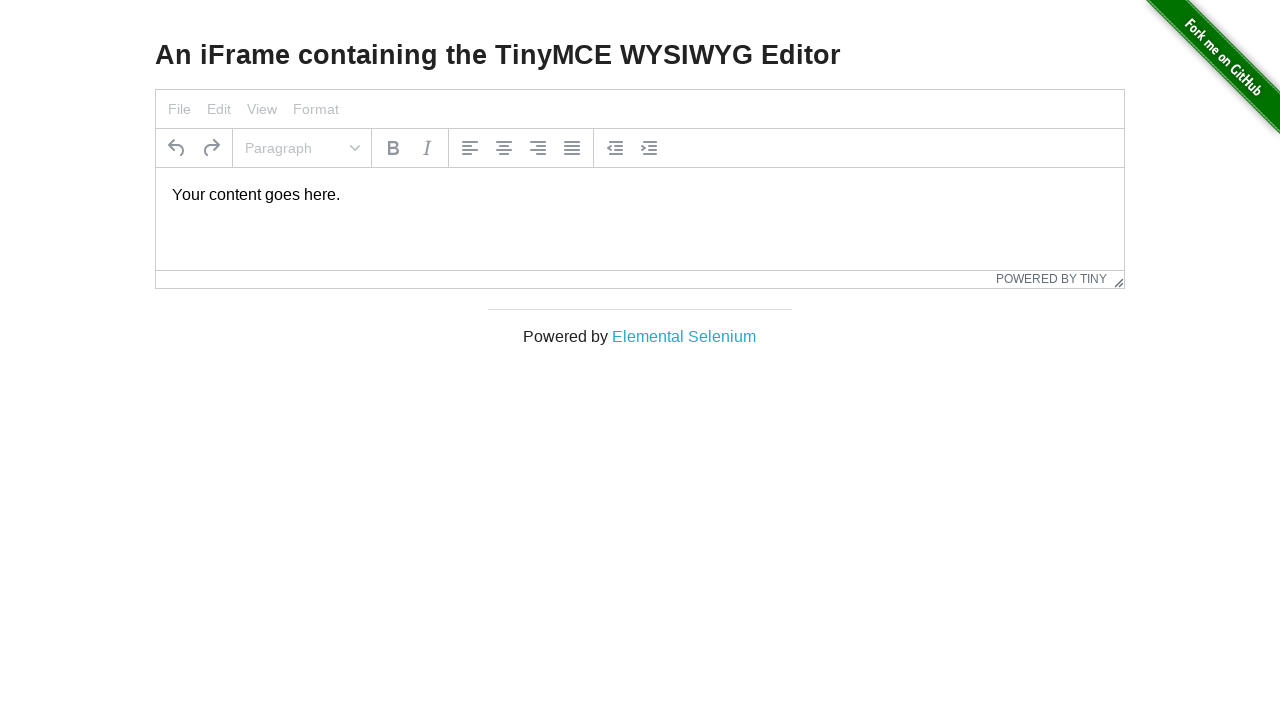

Located iframe with selector #mce_0_ifr
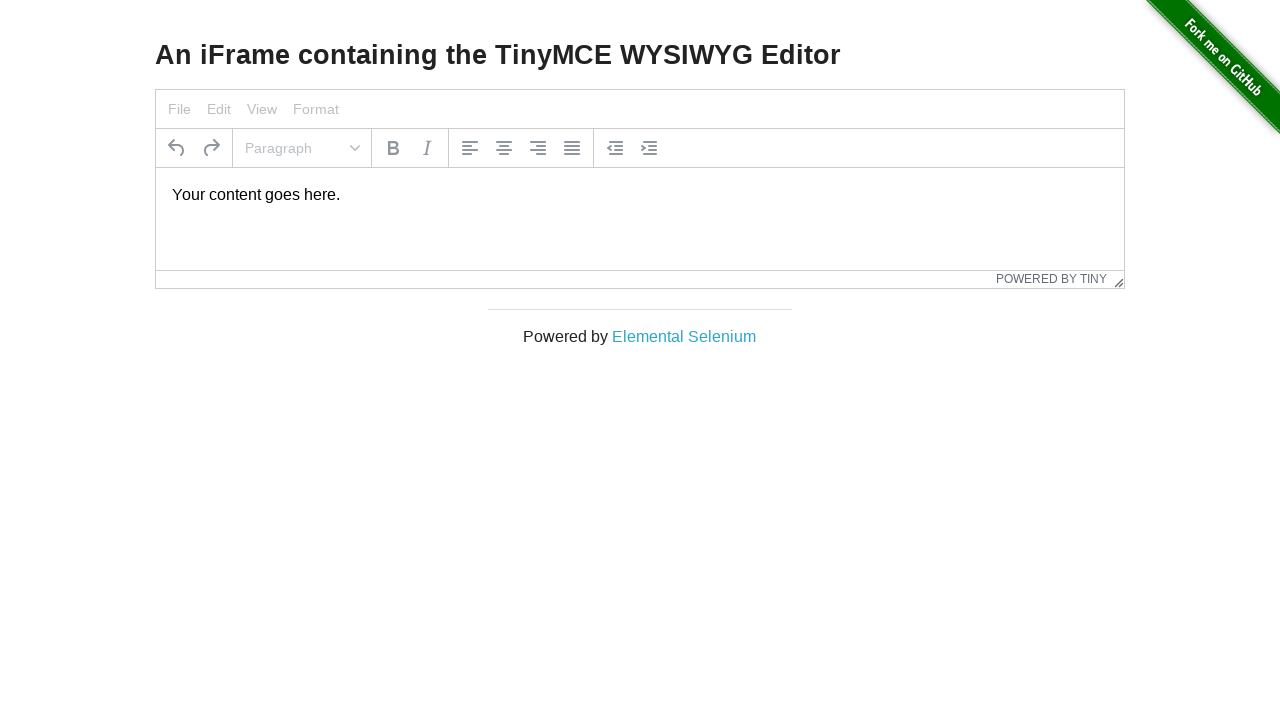

Appended text 'java qa auto' to TinyMCE editor paragraph
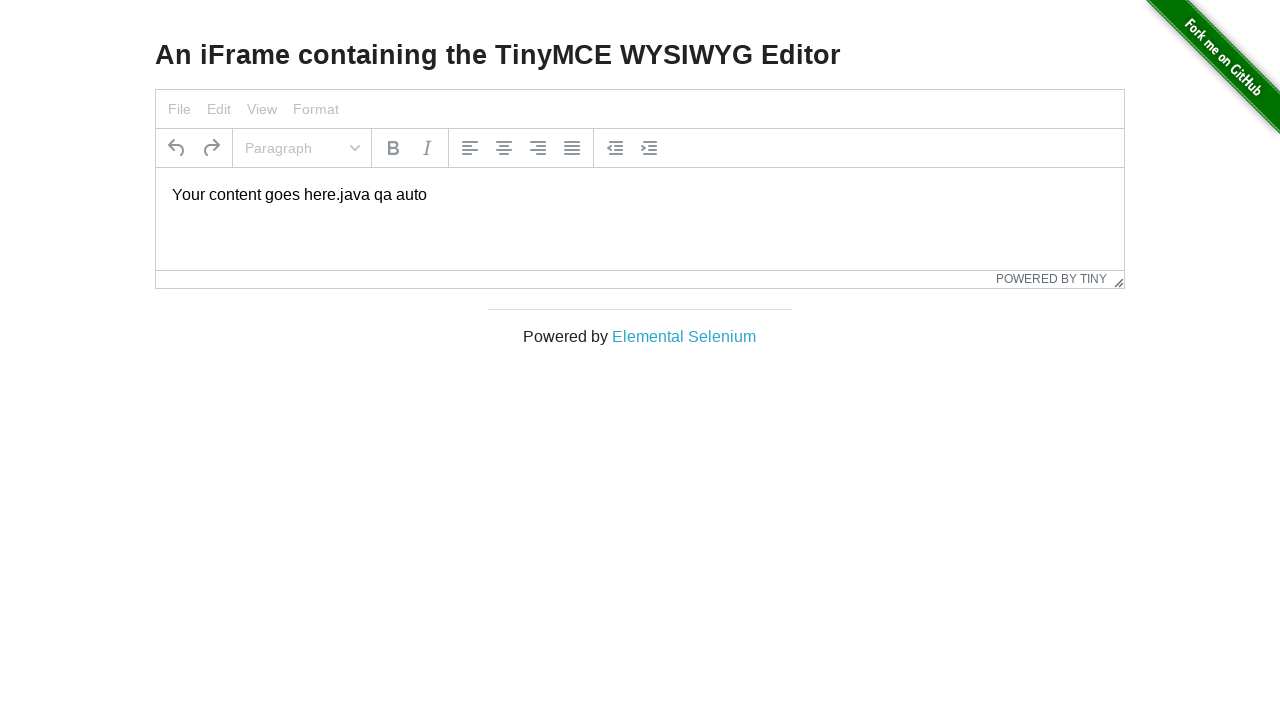

Verified main page element with text 'Elemental Selenium' exists
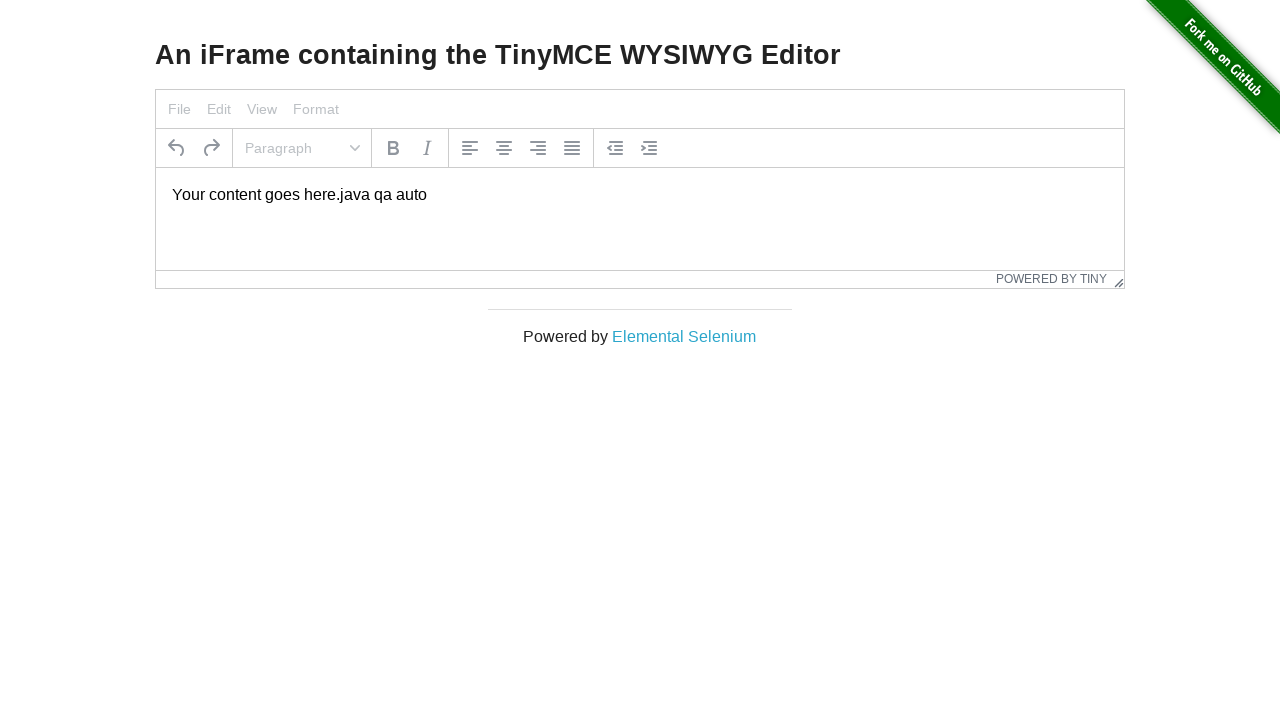

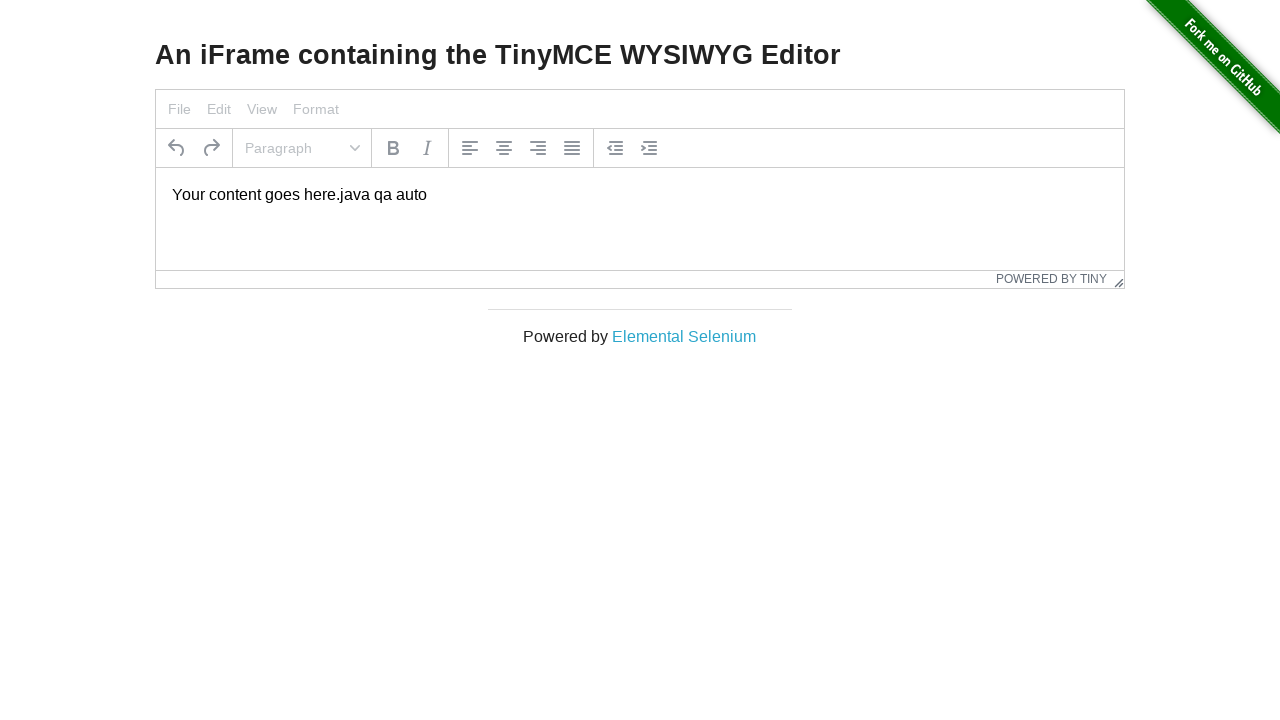